Tests window handling functionality by clicking a link that opens a new window, switching between windows, and verifying page titles

Starting URL: https://the-internet.herokuapp.com/windows

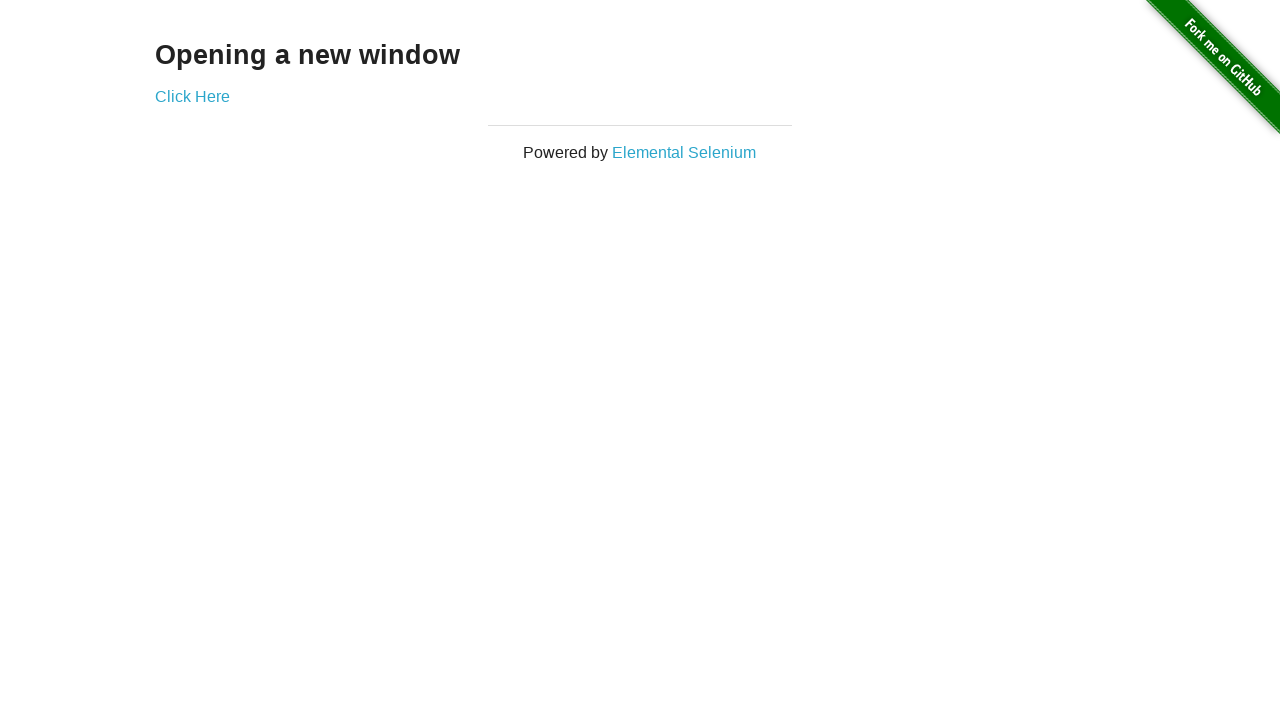

Clicked 'Click Here' link to open new window at (192, 96) on a:has-text('Click Here')
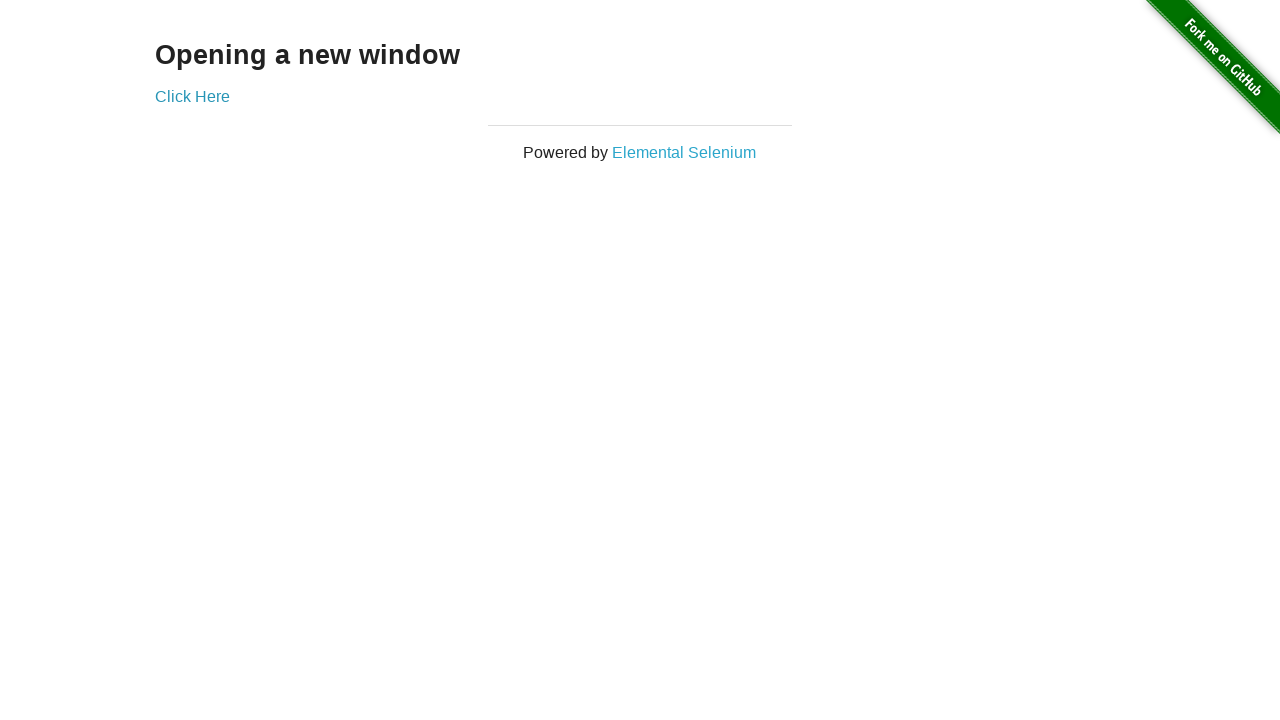

New window opened and captured
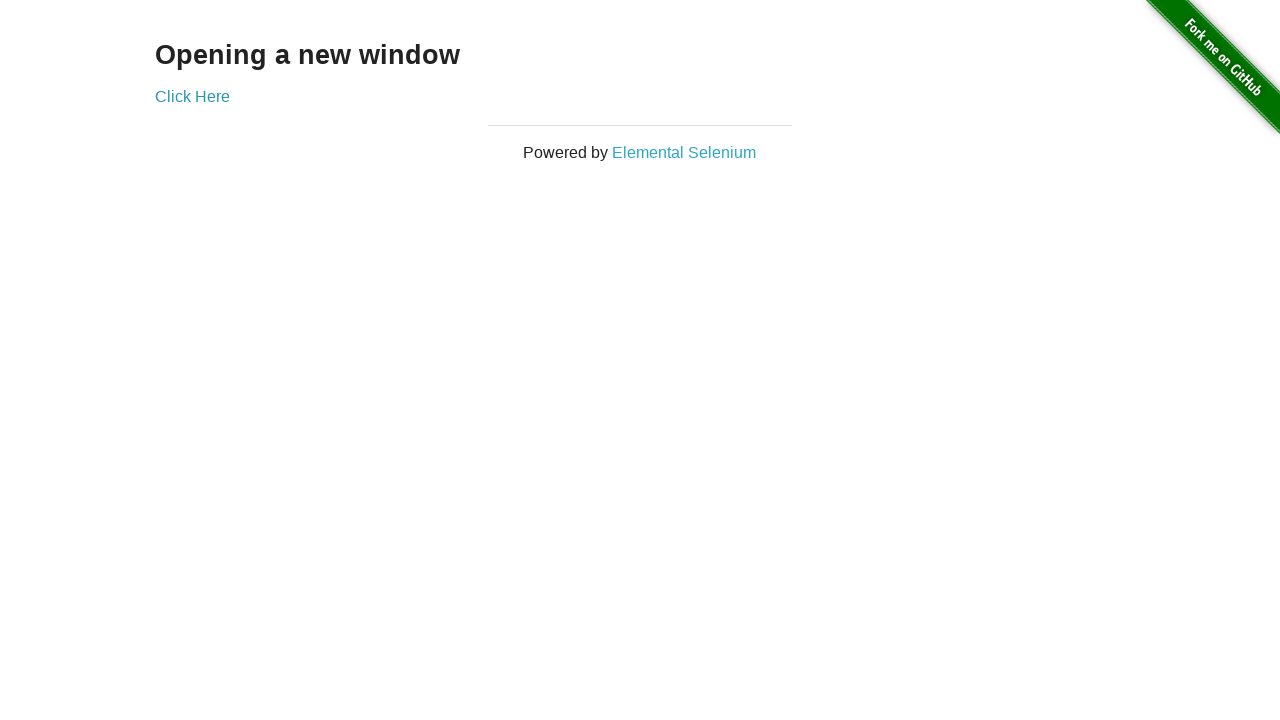

Verified new window title: New Window
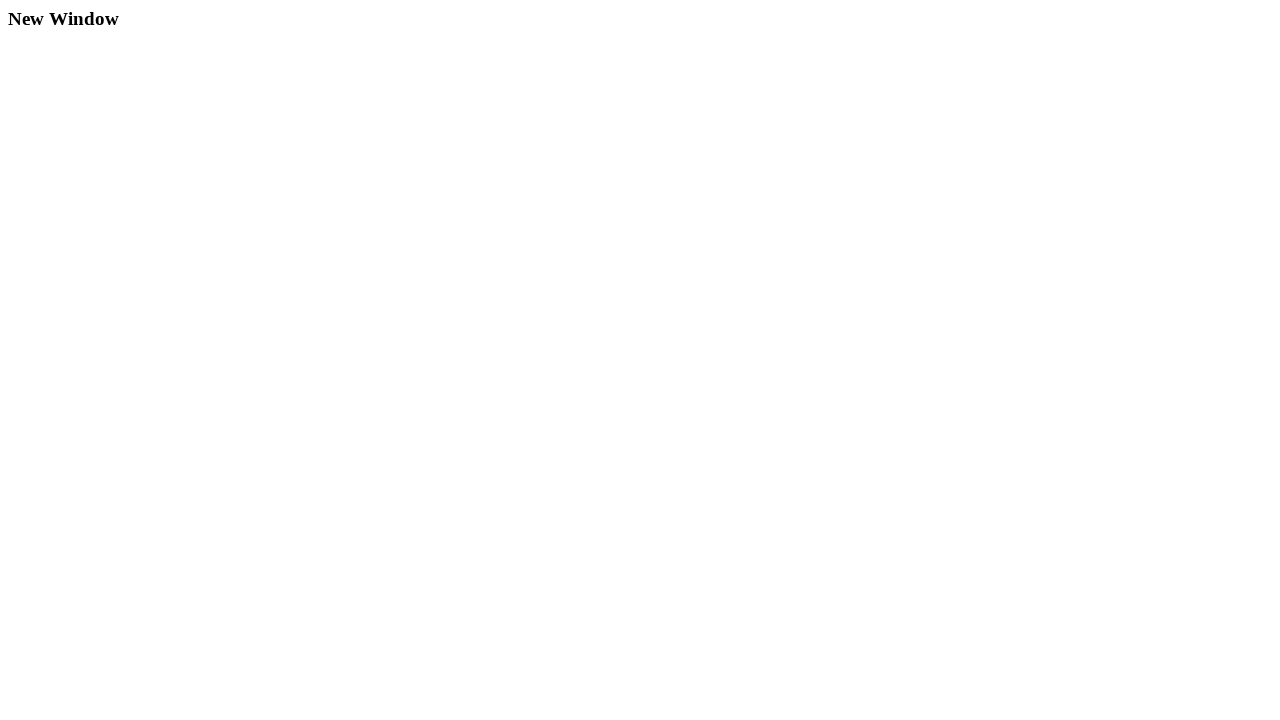

Verified original window title: The Internet
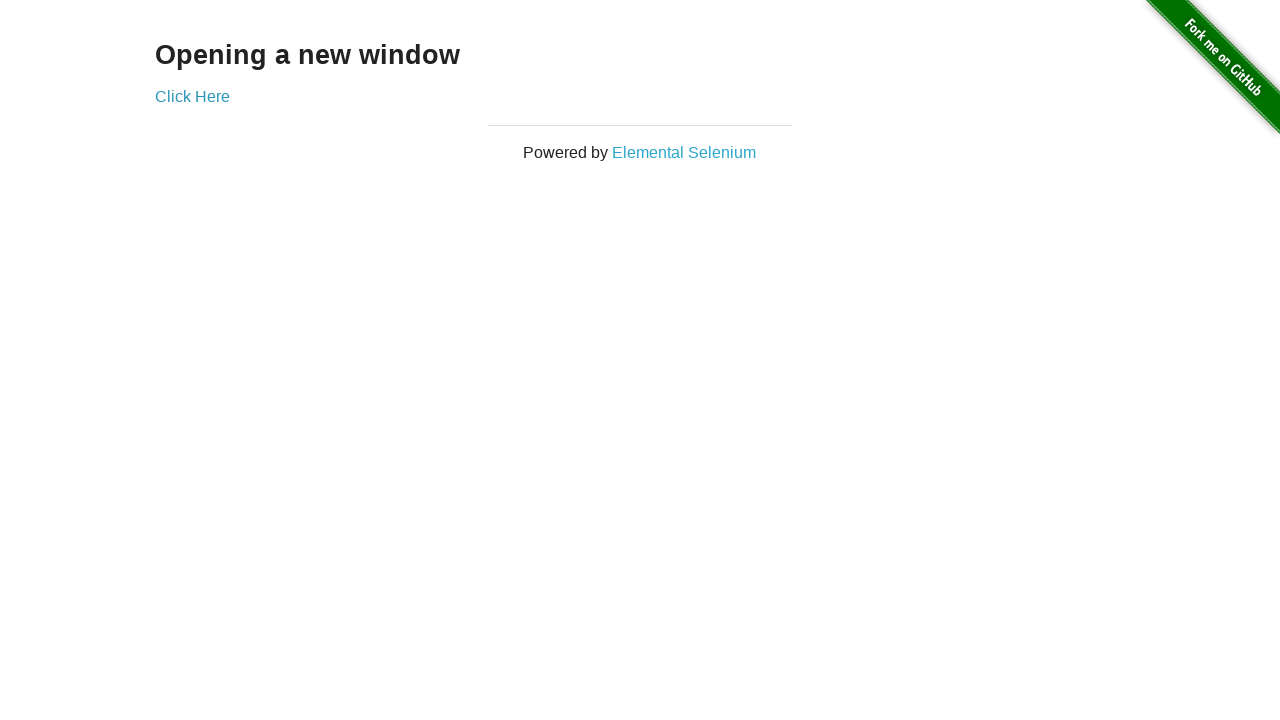

Closed the new window
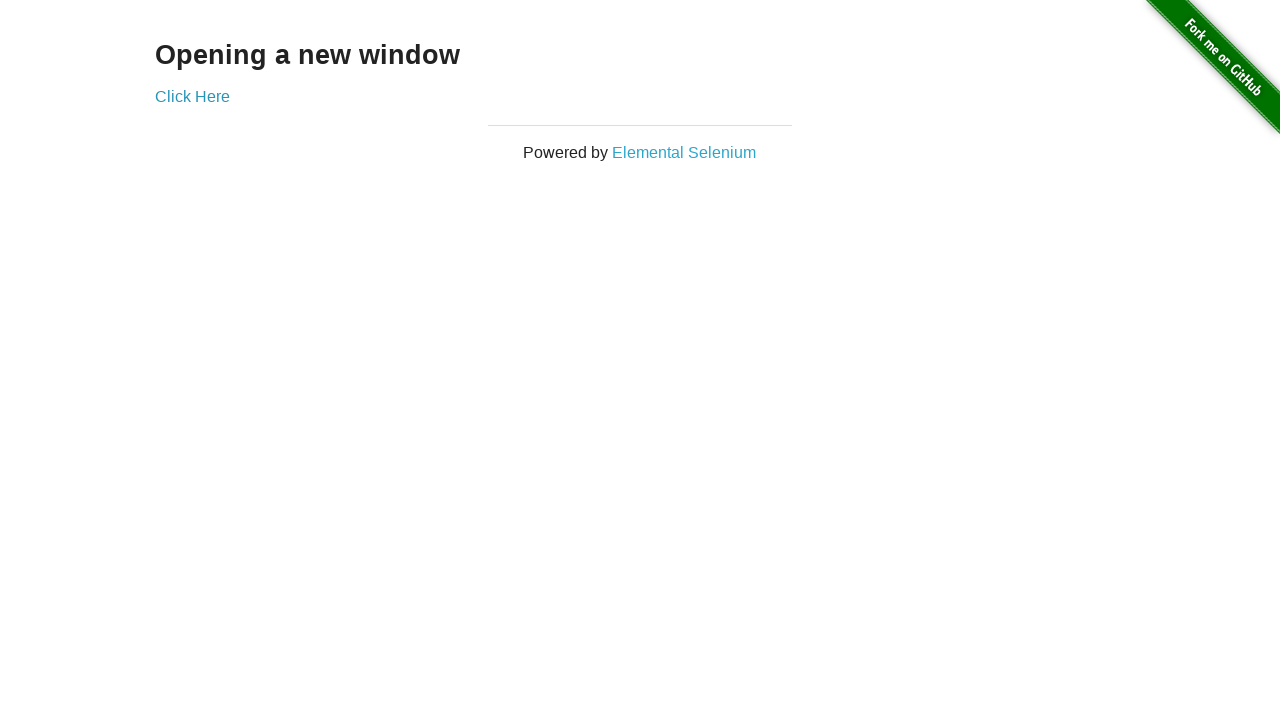

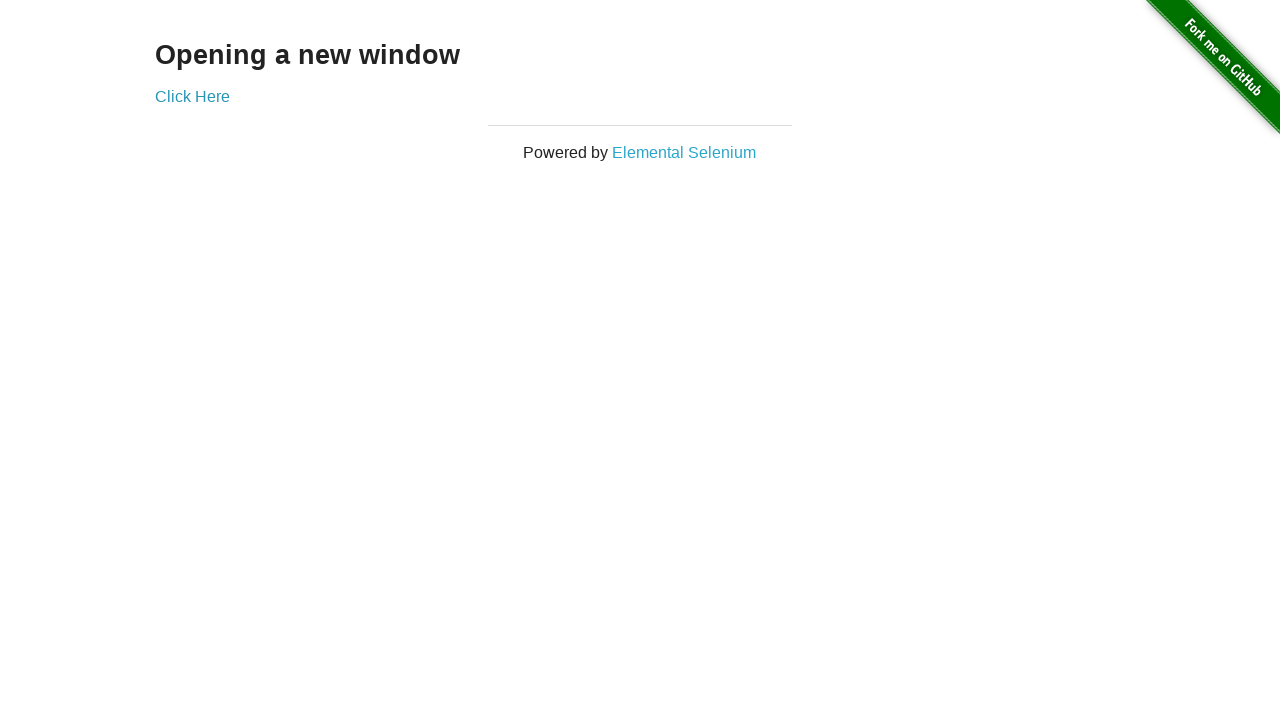